Tests navigation on the-internet.herokuapp.com by clicking on the A/B Testing link, verifying the page loads, then clicking on the Elemental Selenium link in the footer.

Starting URL: https://the-internet.herokuapp.com/

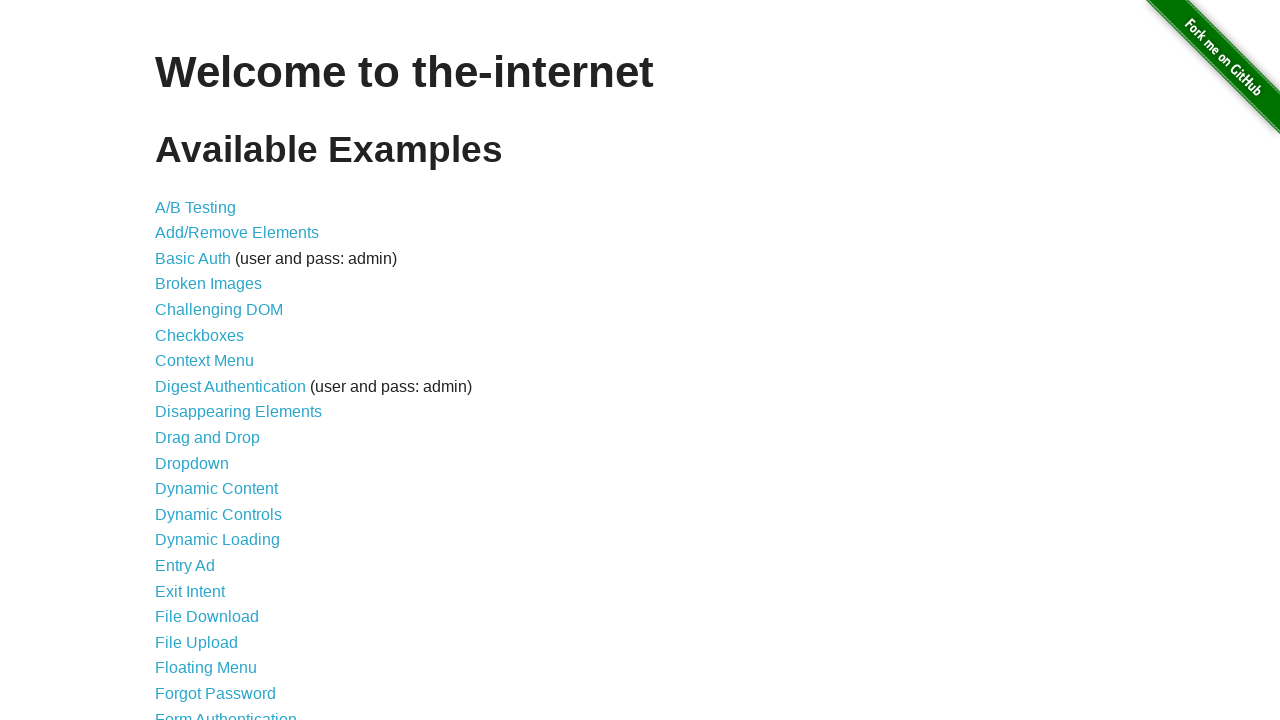

Navigated to the-internet.herokuapp.com homepage
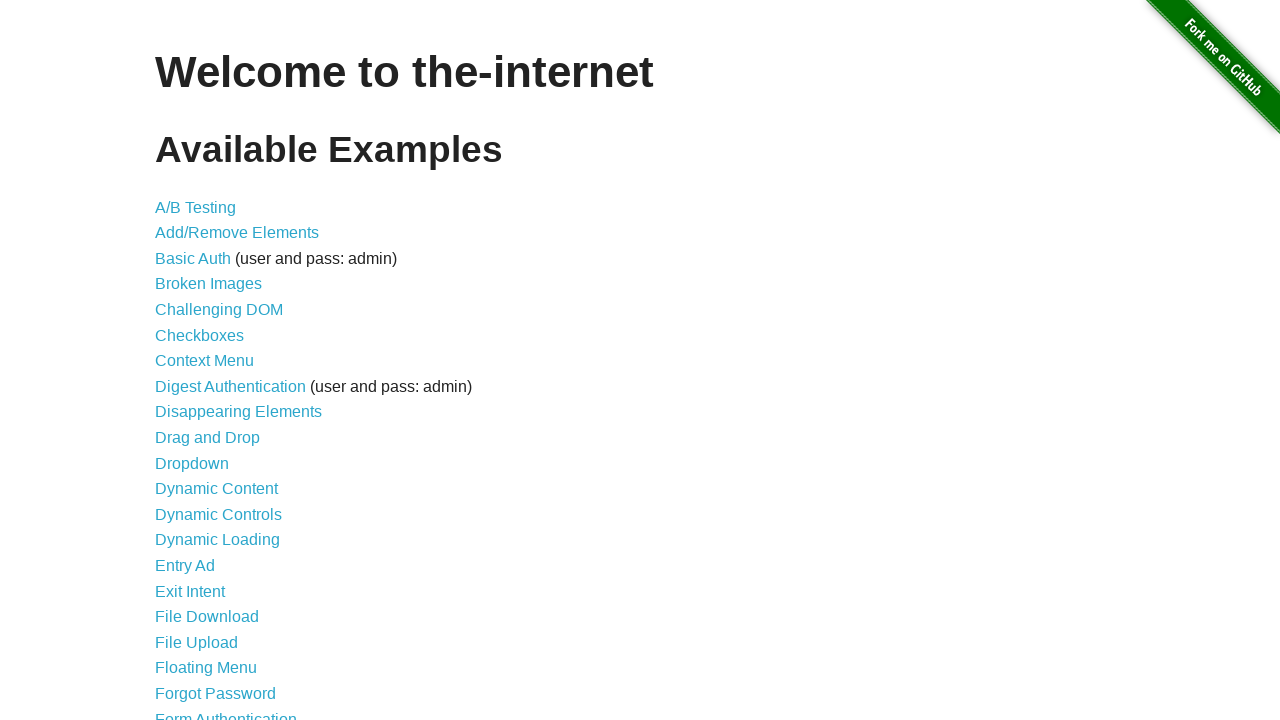

Clicked on the A/B Testing link at (196, 207) on text=A/B Testing
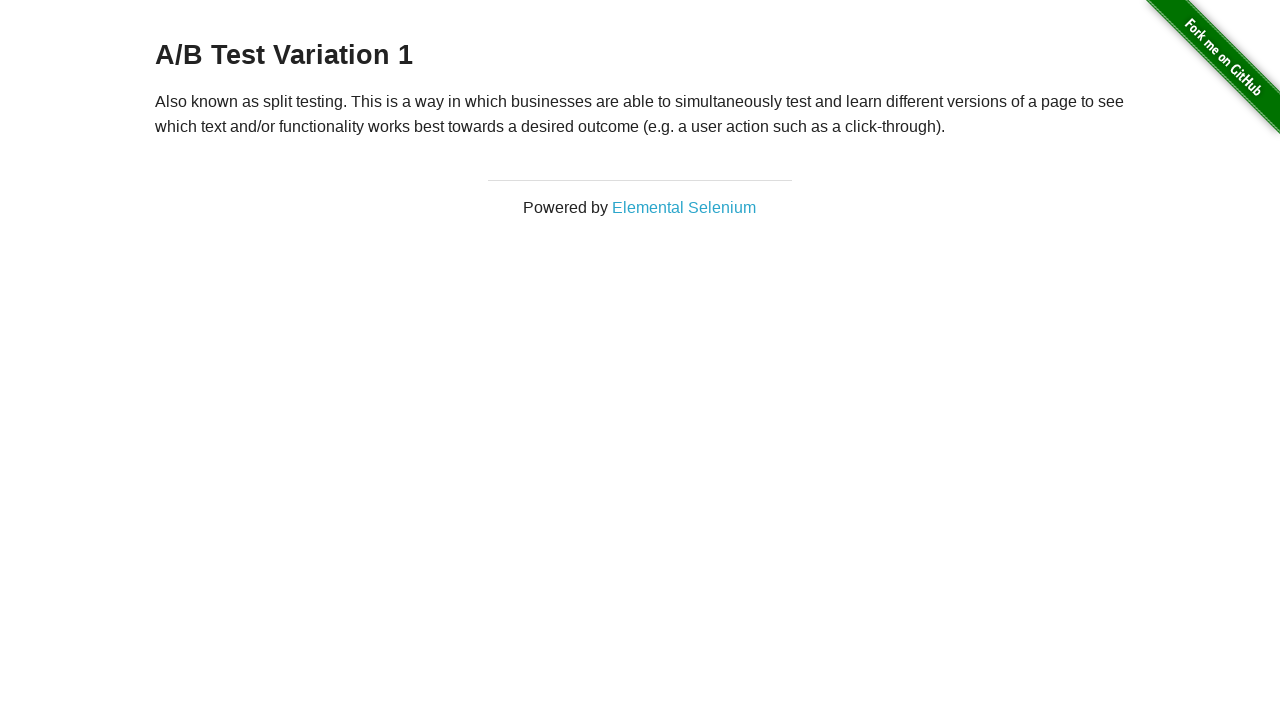

A/B Testing page loaded with paragraph element visible
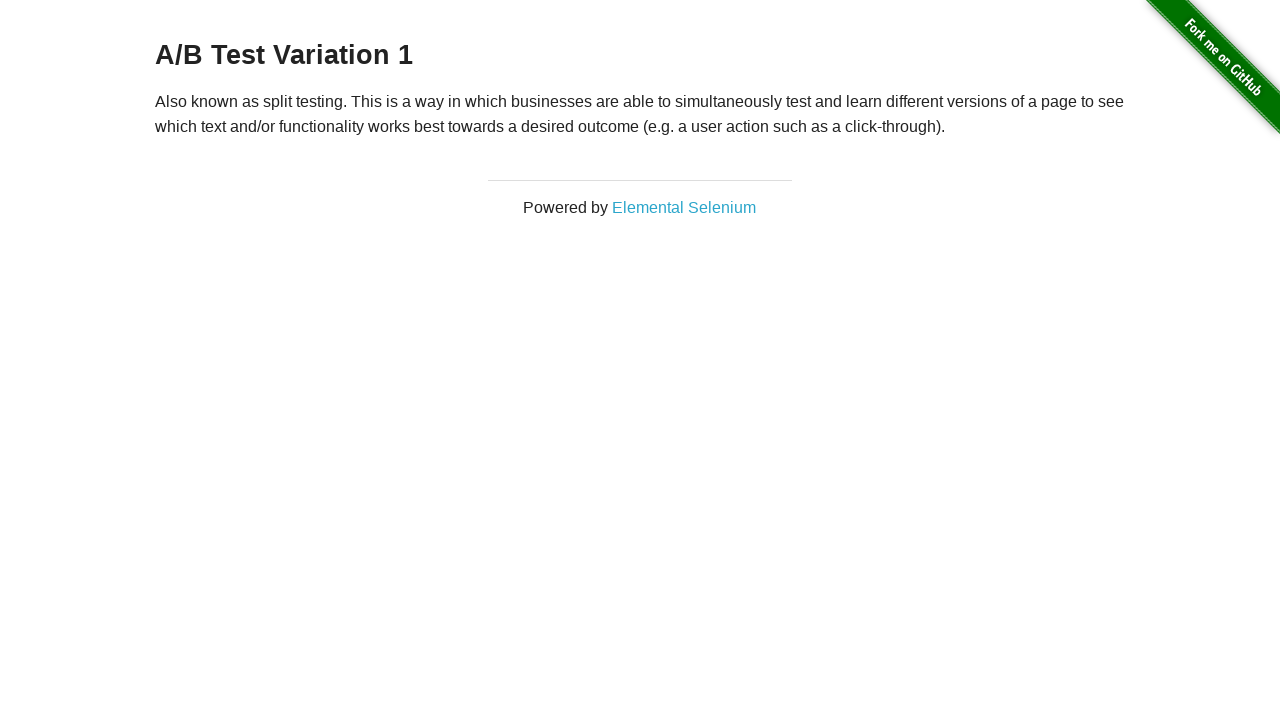

Clicked on the Elemental Selenium link in the footer at (684, 207) on a:has-text('Elemental Selenium')
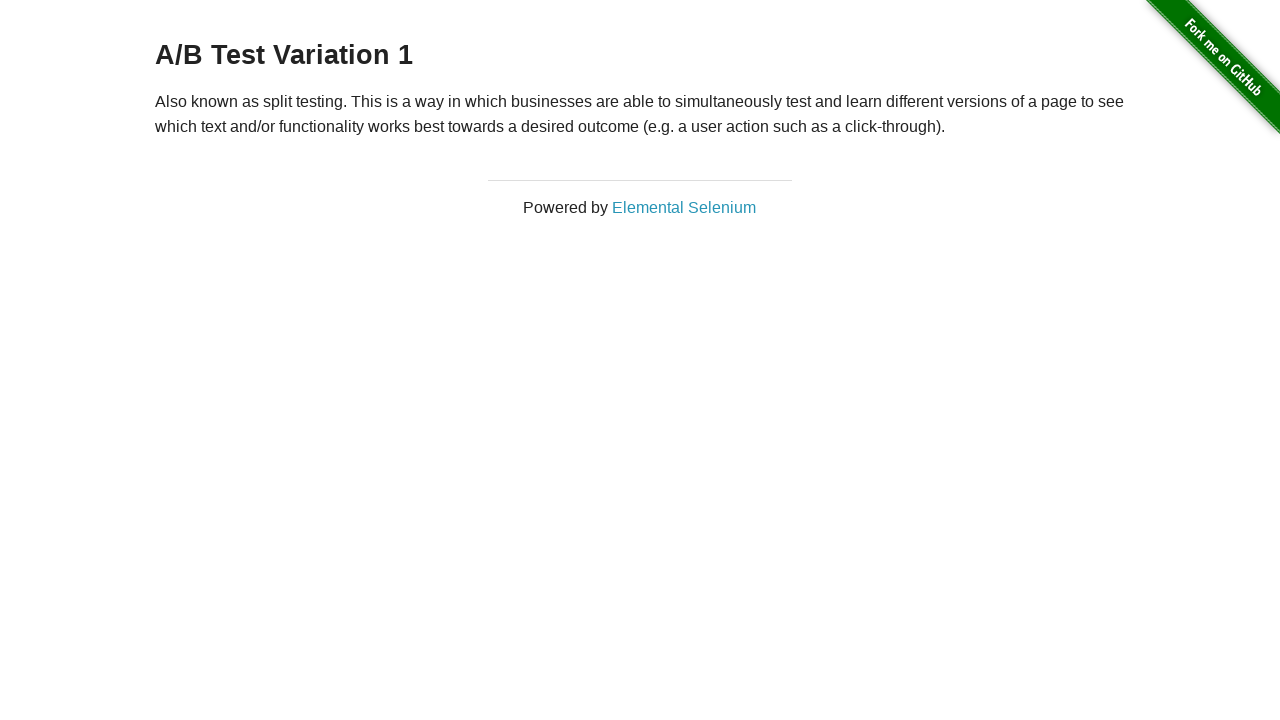

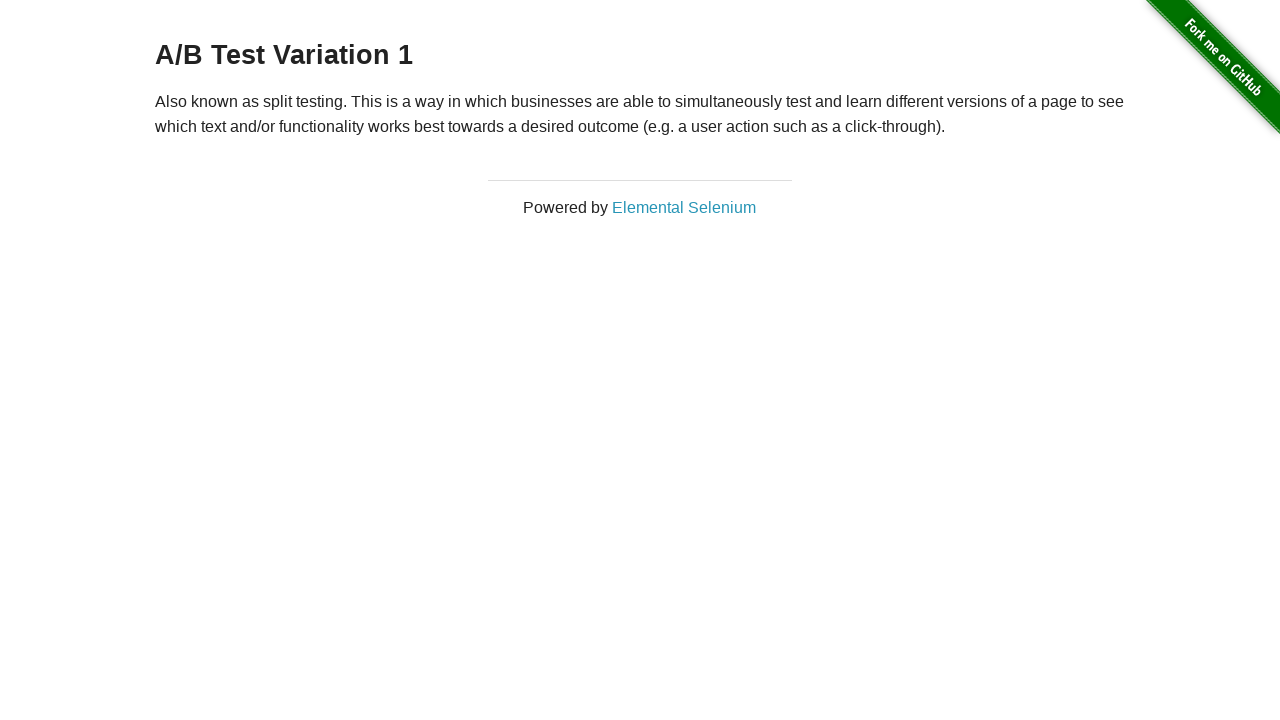